Tests a math problem page by reading two numbers, calculating their sum, selecting the result from a dropdown, and submitting the form

Starting URL: http://suninjuly.github.io/selects2.html

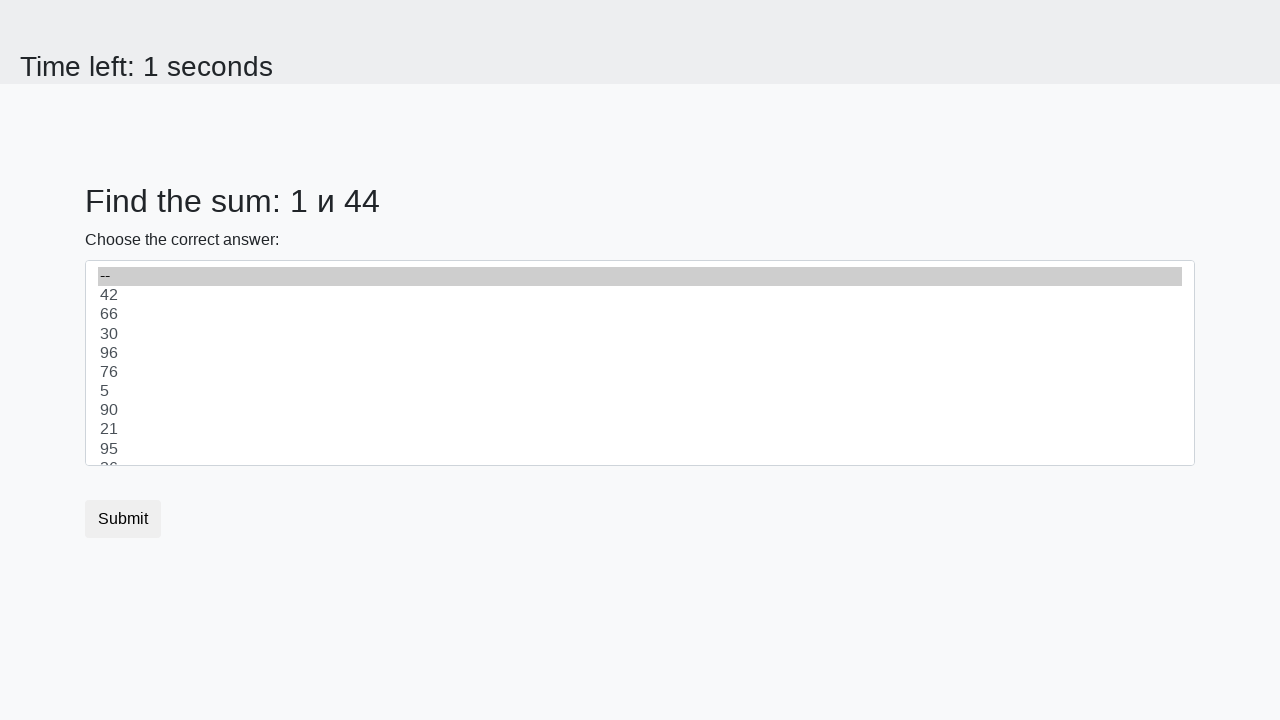

Read first number from page element #num1
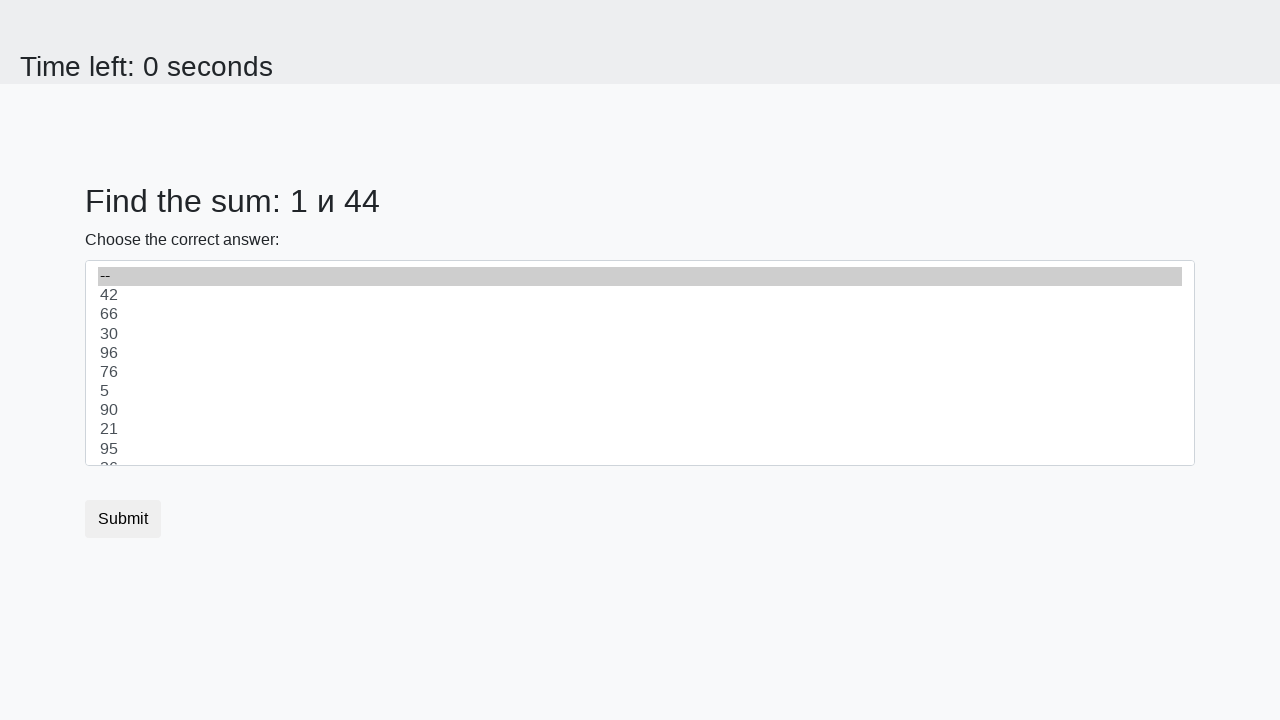

Read second number from page element #num2
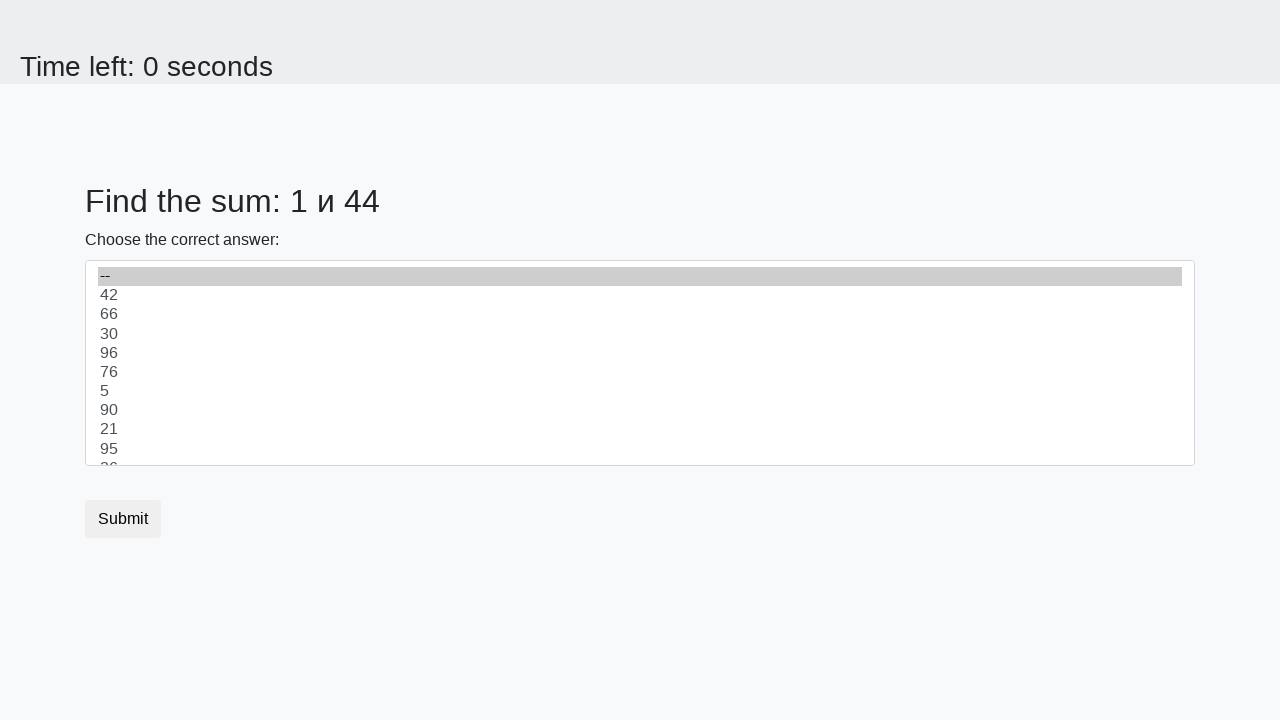

Calculated sum of the two numbers: 45
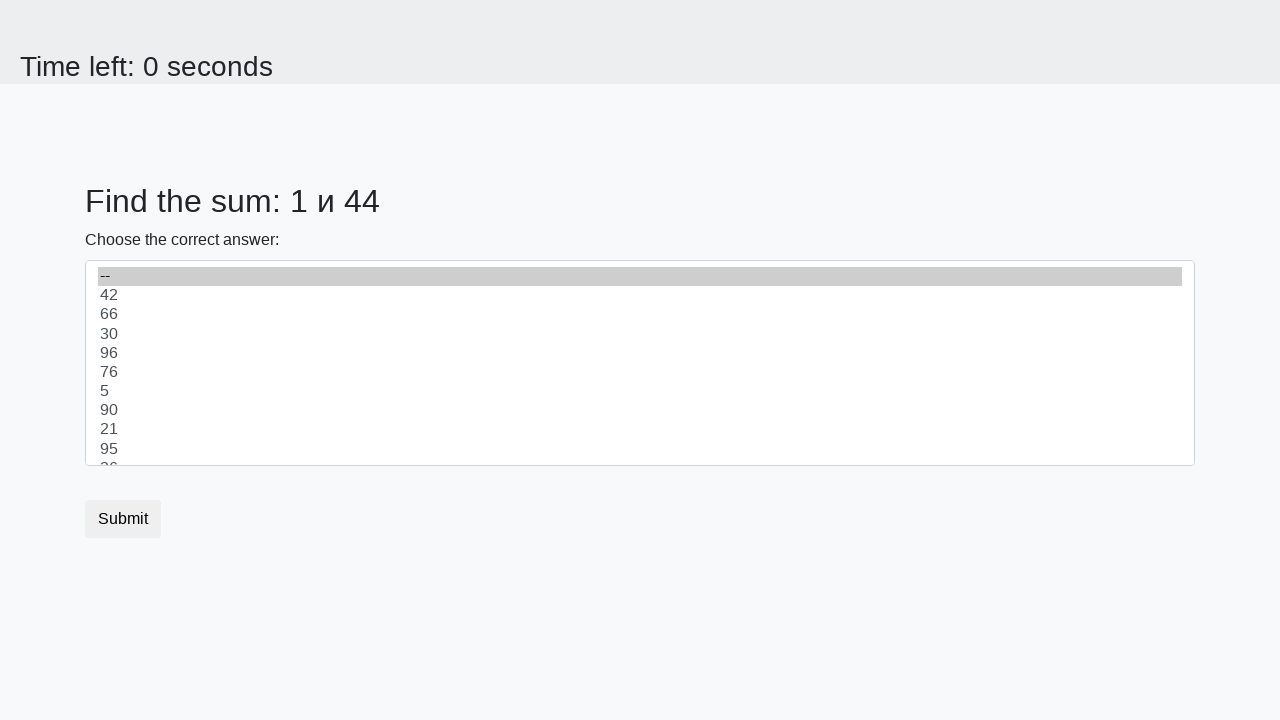

Selected result value '45' from dropdown menu on select
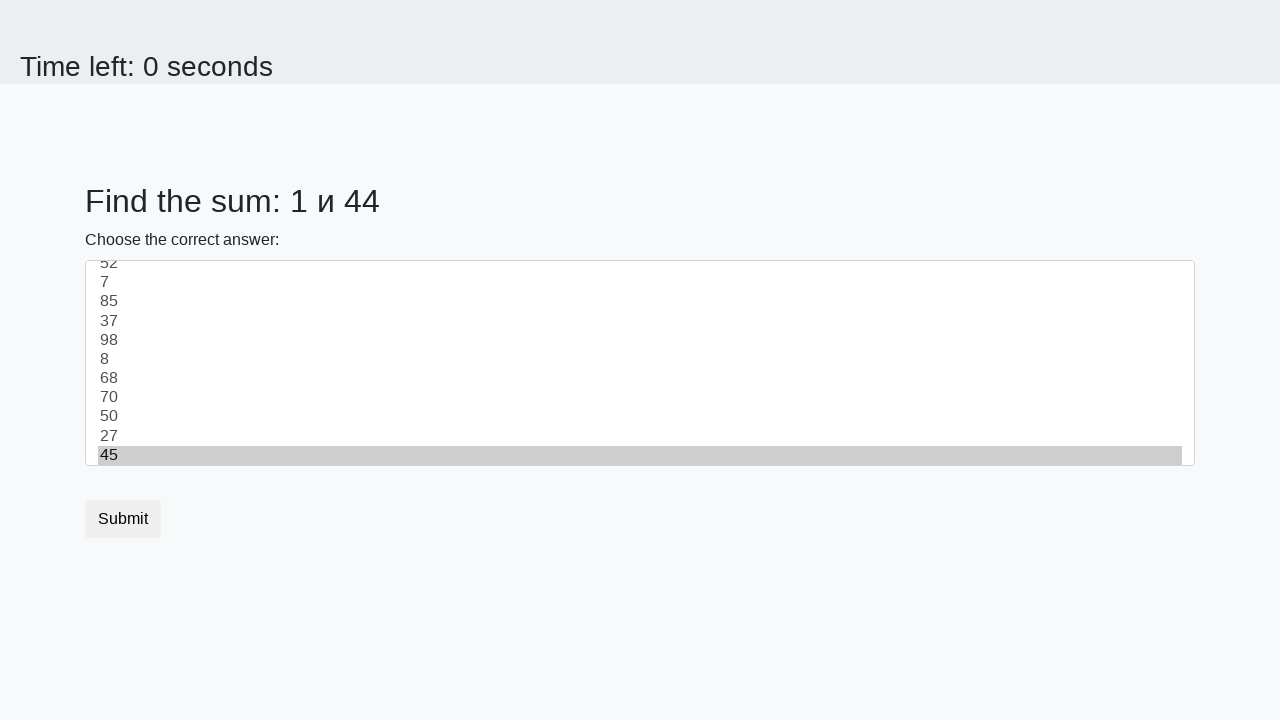

Clicked submit button to submit the form at (123, 519) on [type="submit"]
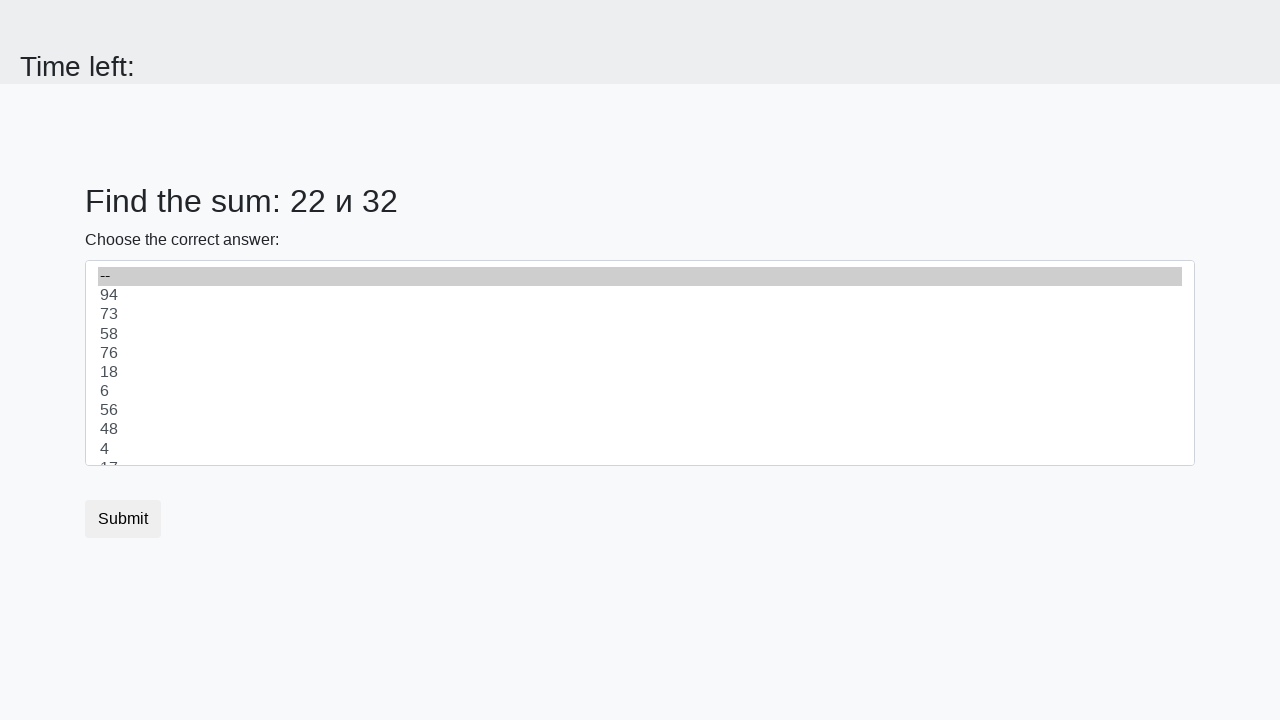

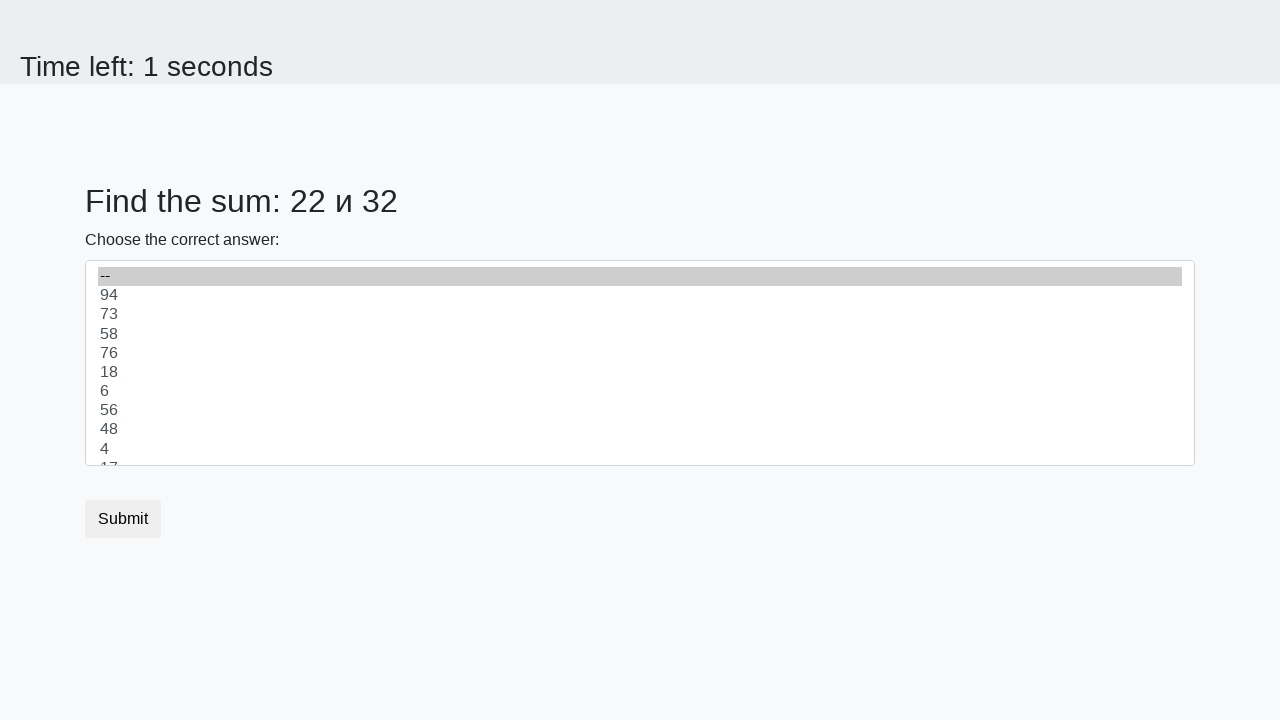